Navigates to the Ajio e-commerce website homepage and verifies the page loads successfully

Starting URL: https://www.ajio.com/

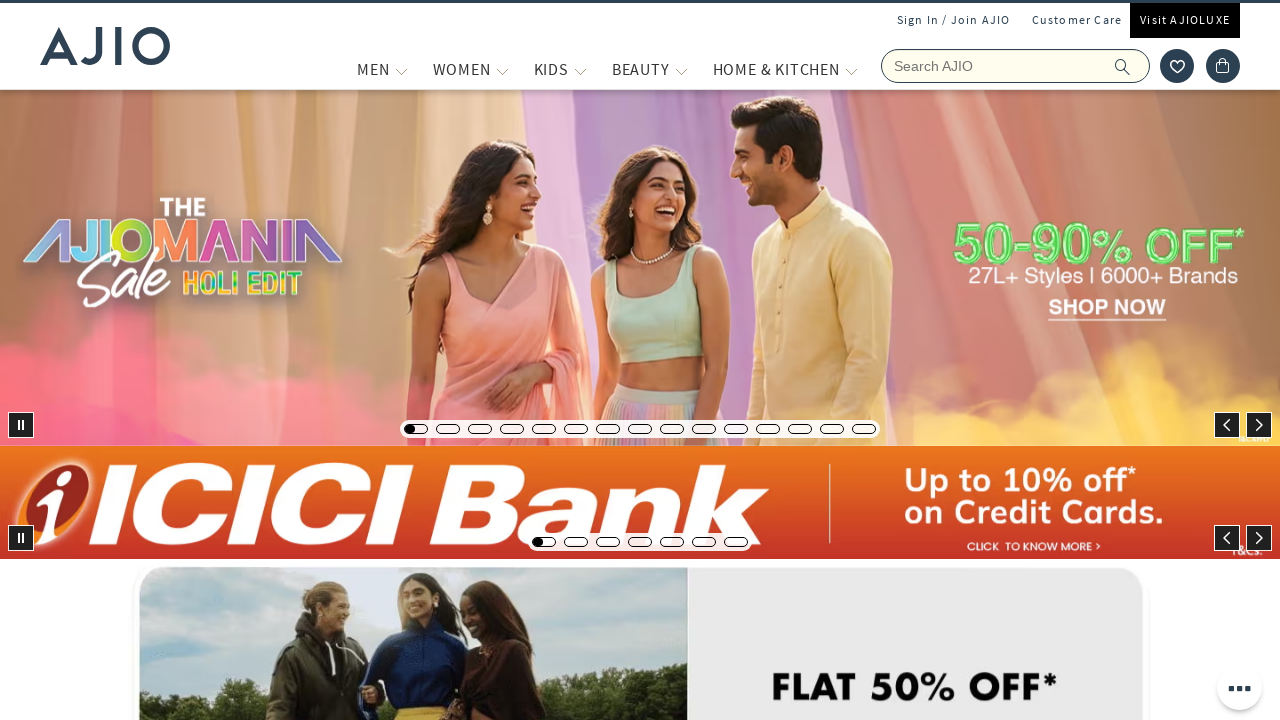

Page DOM content loaded
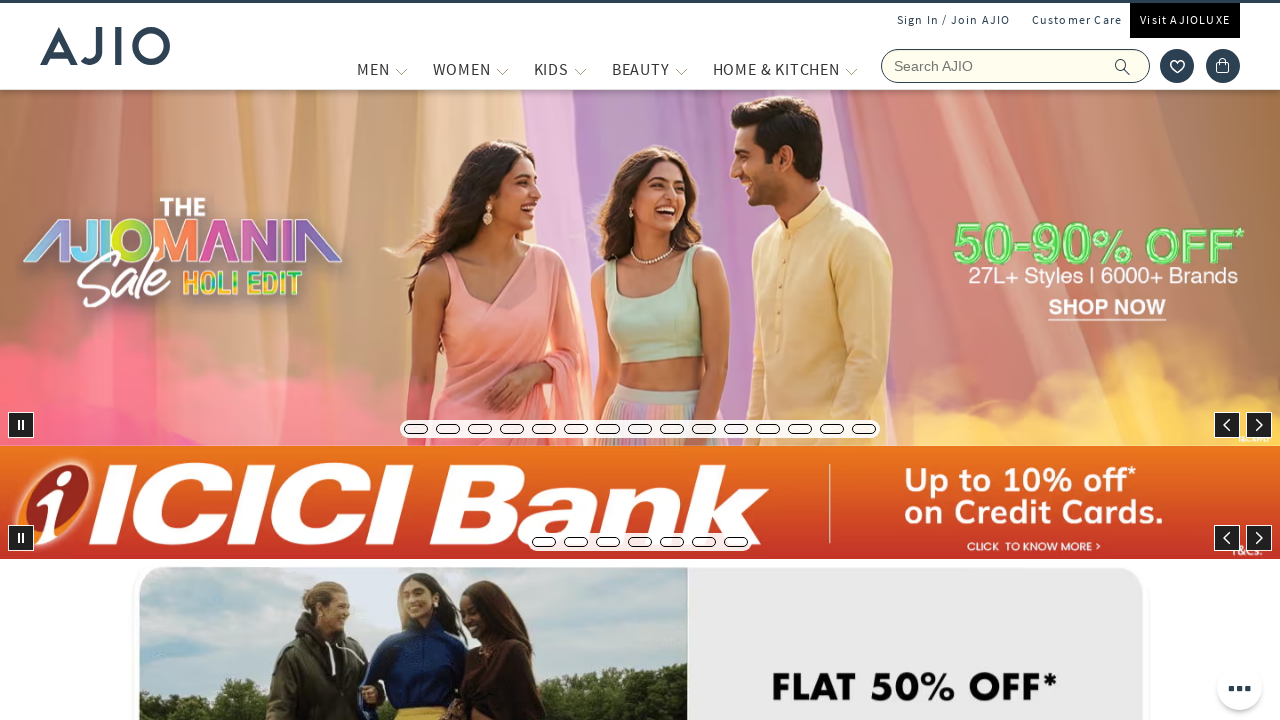

Body element found - Ajio homepage loaded successfully
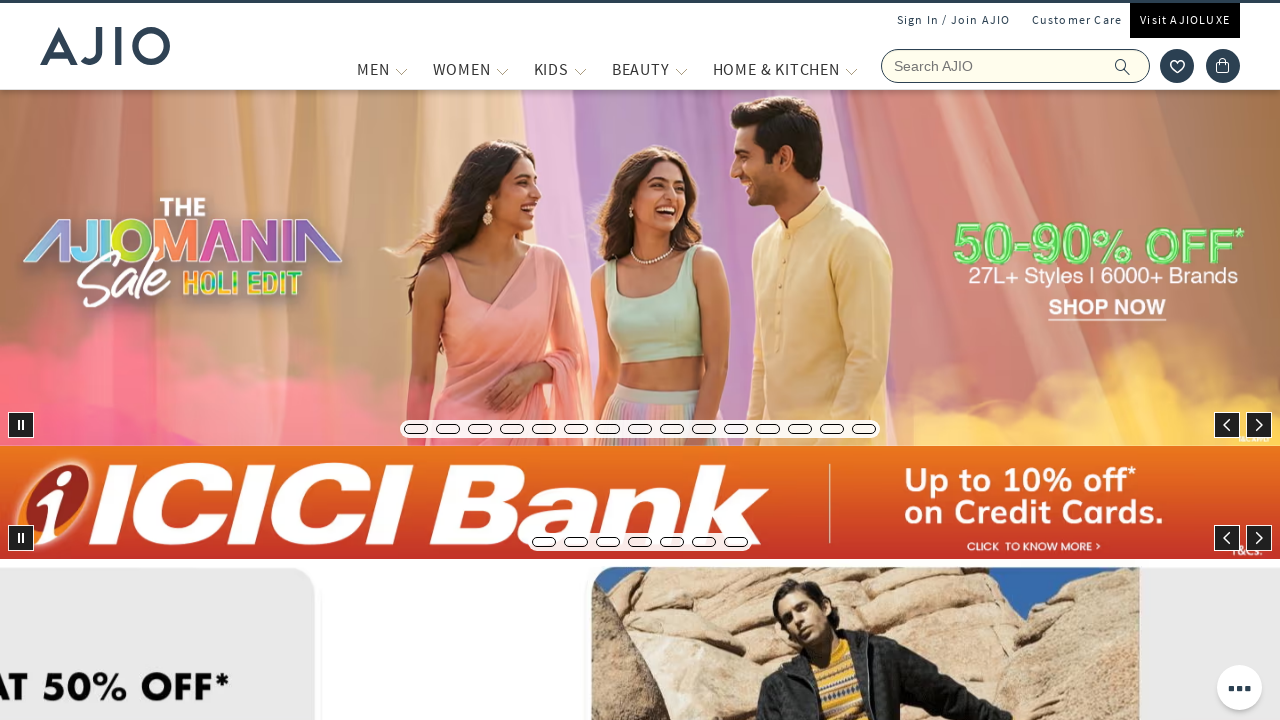

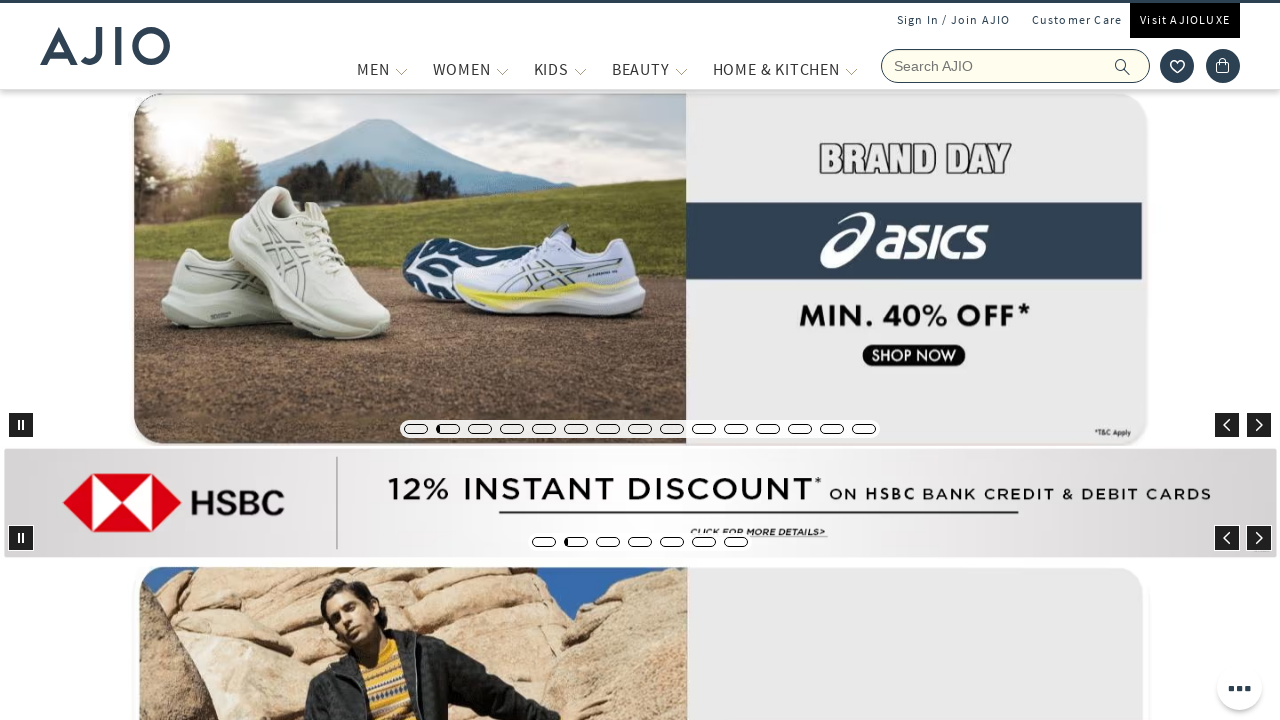